Tests a basic calculator by selecting build version, entering numbers, selecting multiplication operation, and calculating the result

Starting URL: https://testsheepnz.github.io/BasicCalculator.html

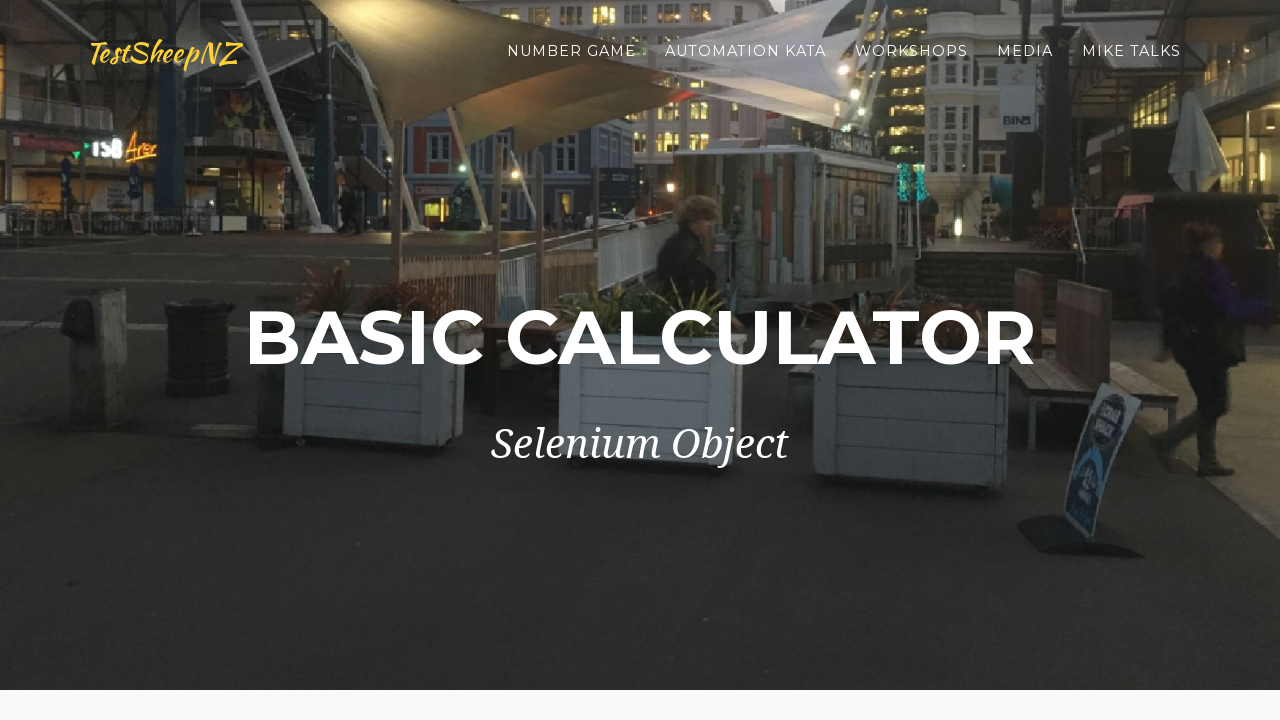

Selected build version 2 from dropdown on #selectBuild
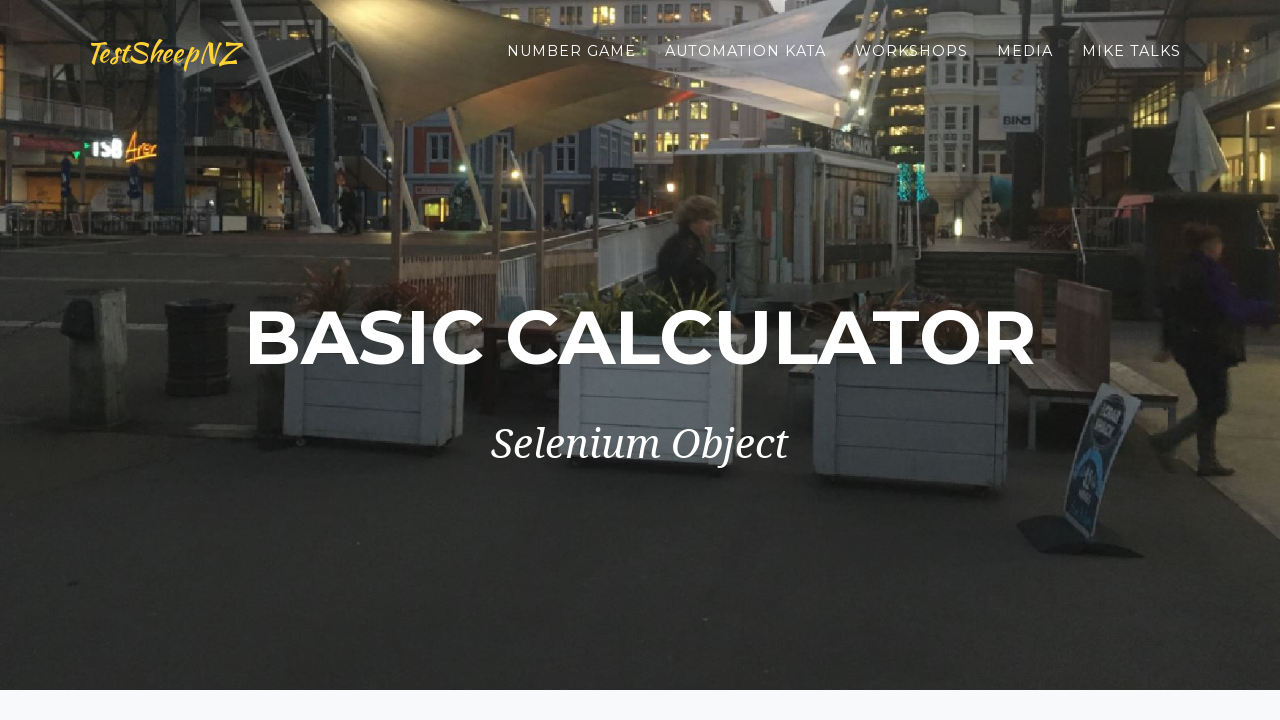

Entered first number: 10 on #number1Field
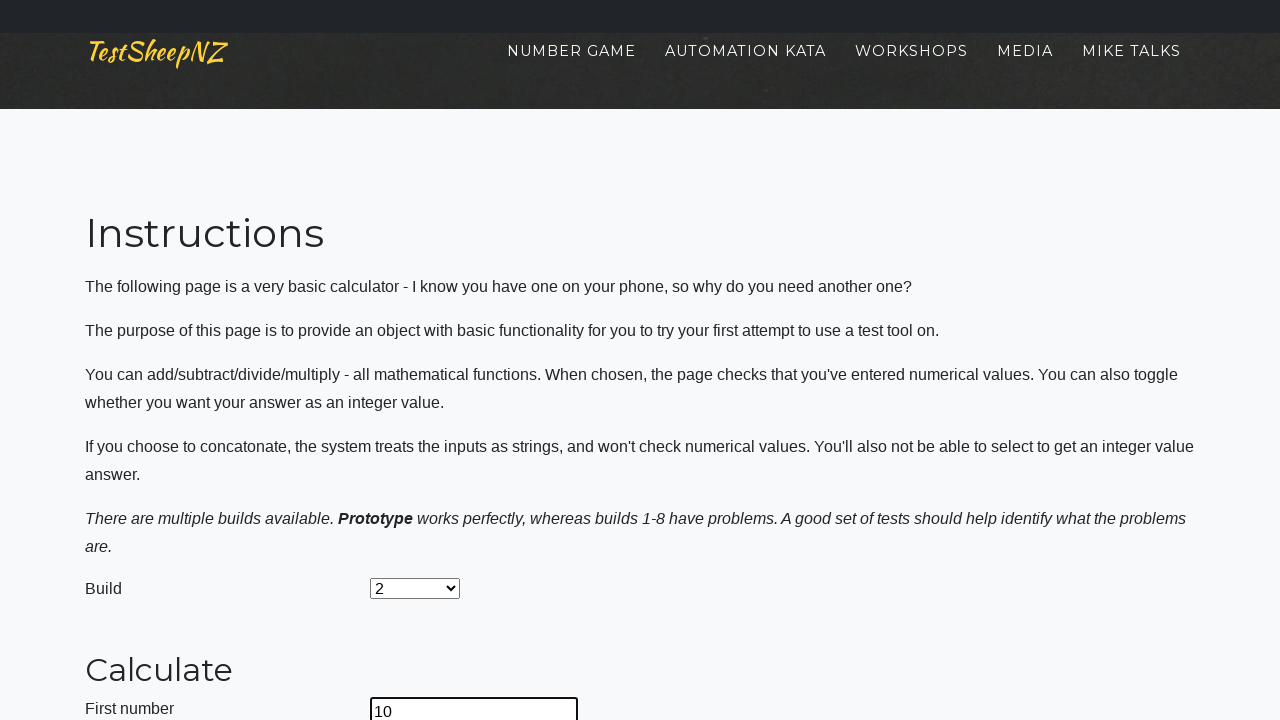

Entered second number: 20 on #number2Field
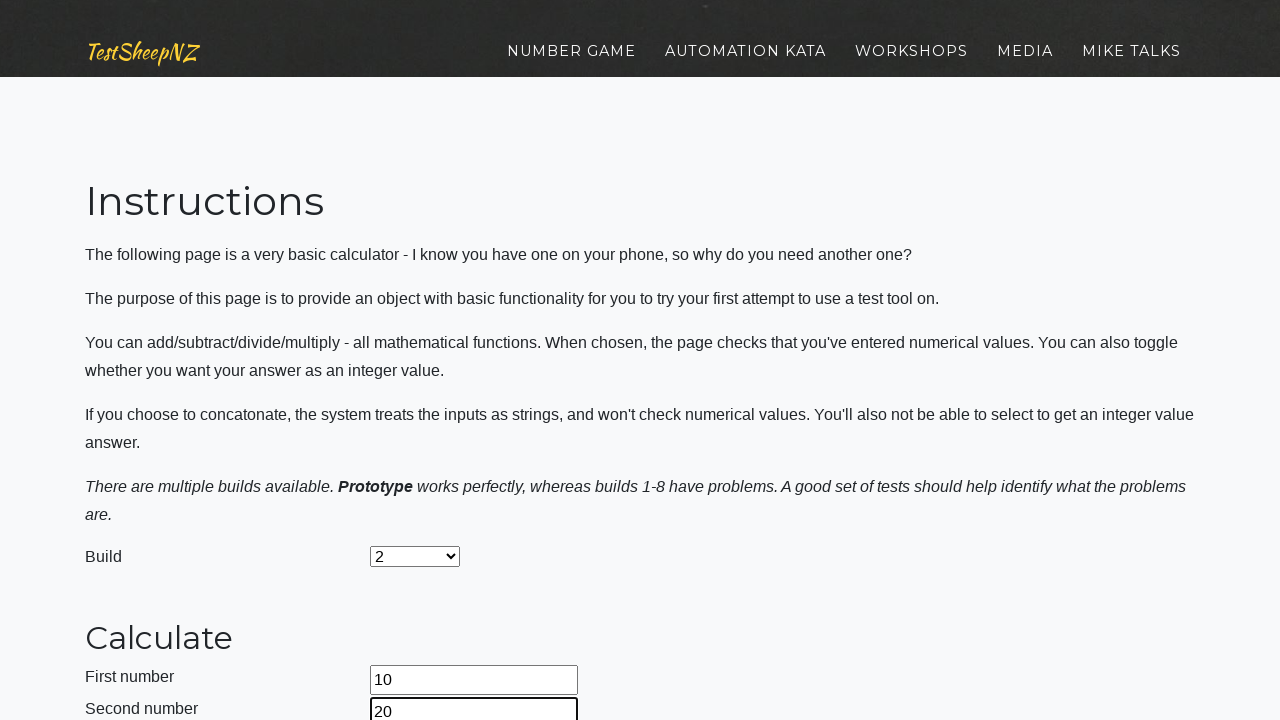

Selected Multiply operation from dropdown on #selectOperationDropdown
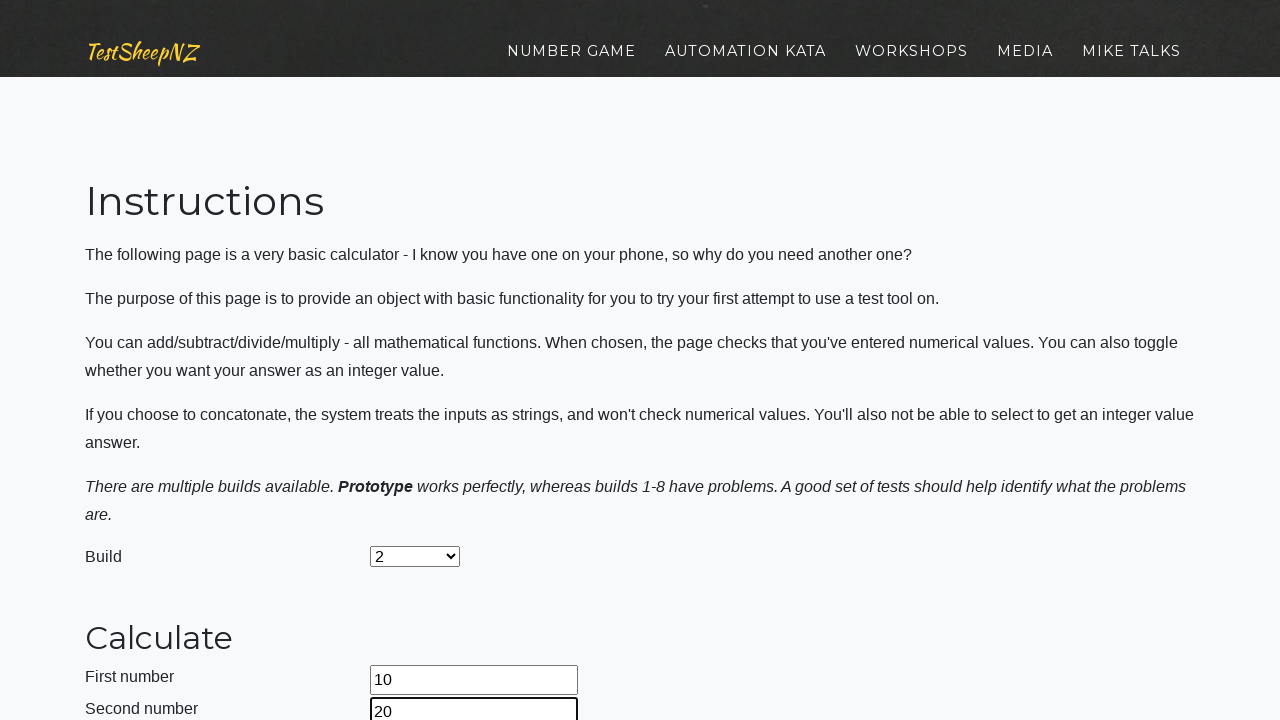

Clicked calculate button at (422, 361) on #calculateButton
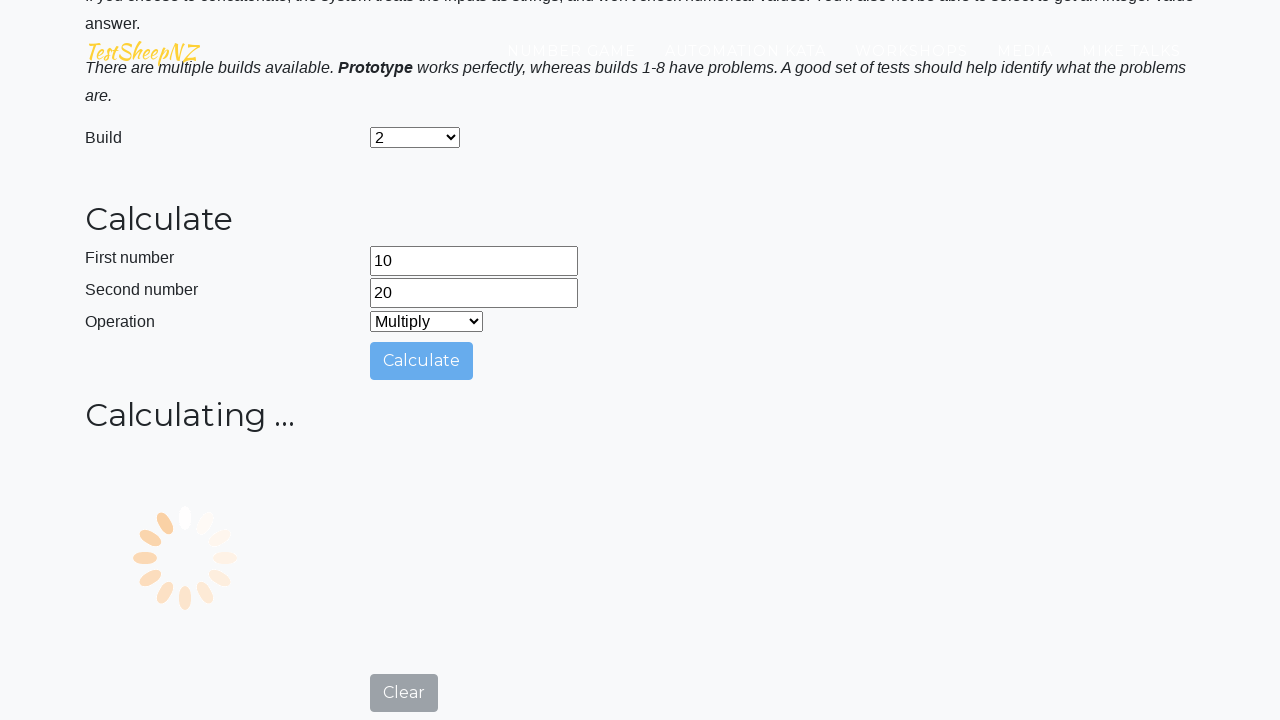

Waited for calculation to complete
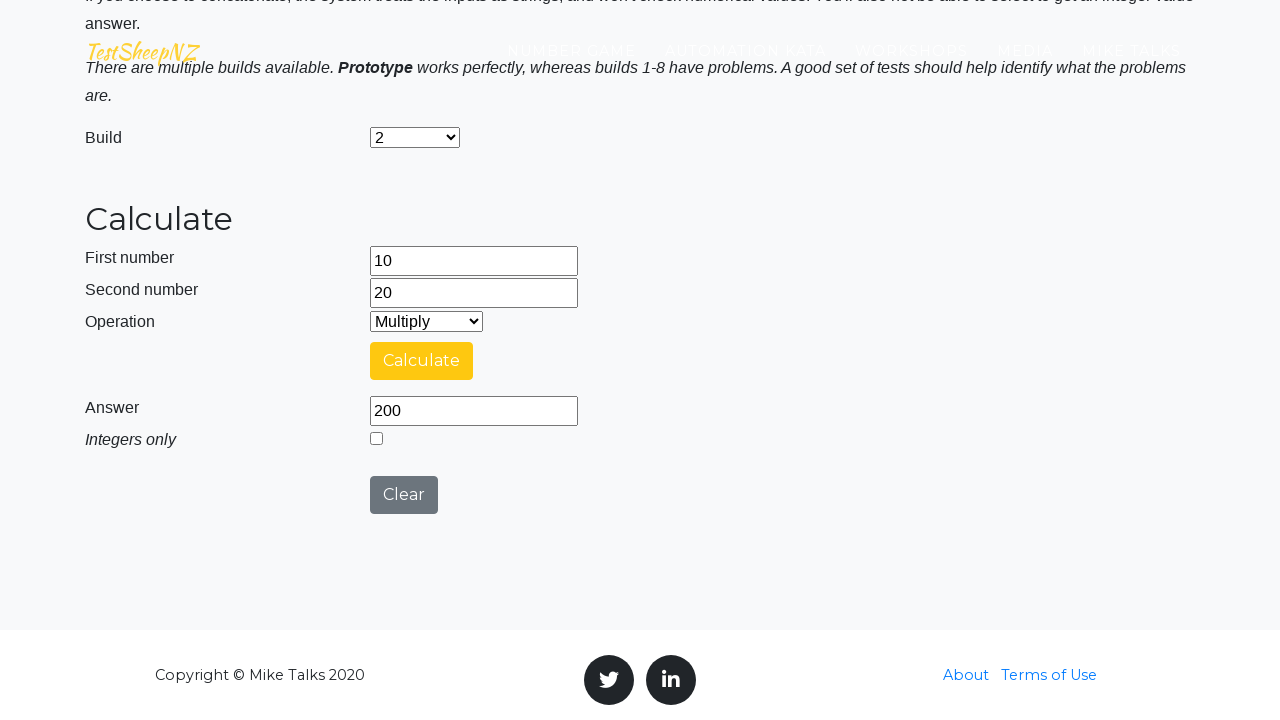

Retrieved answer value: 200
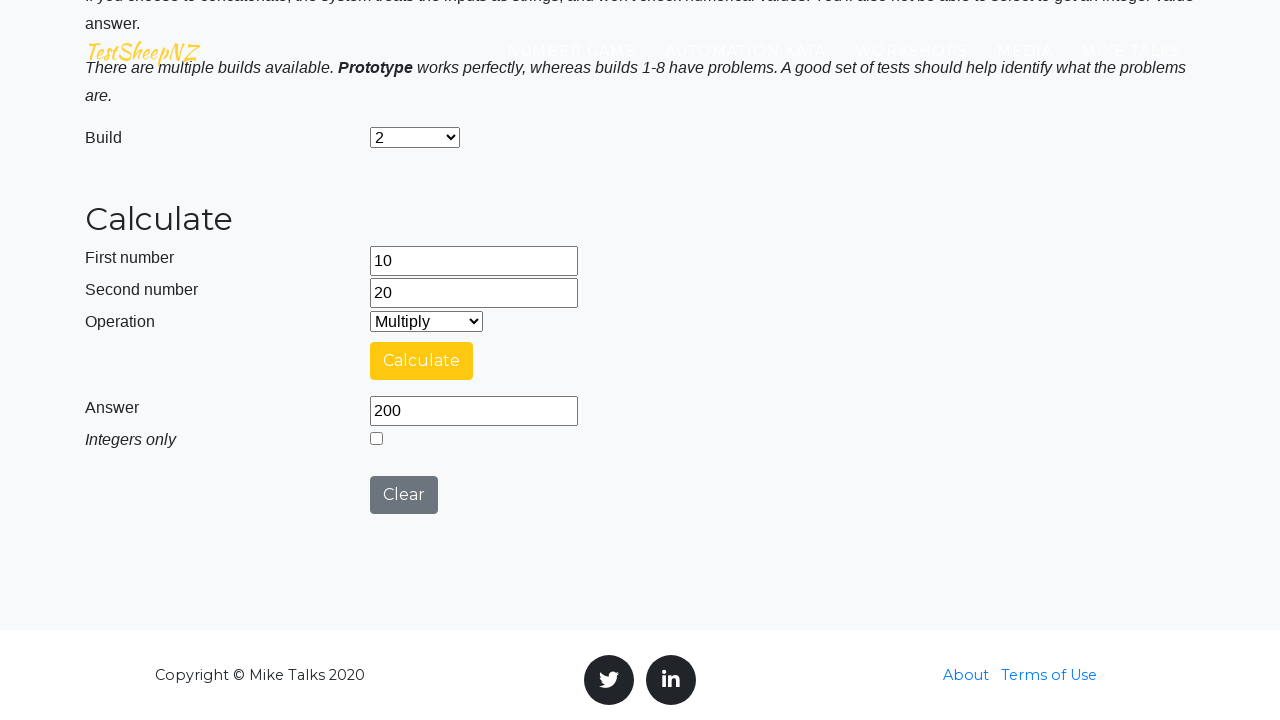

Clicked clear button to reset calculator at (404, 495) on #clearButton
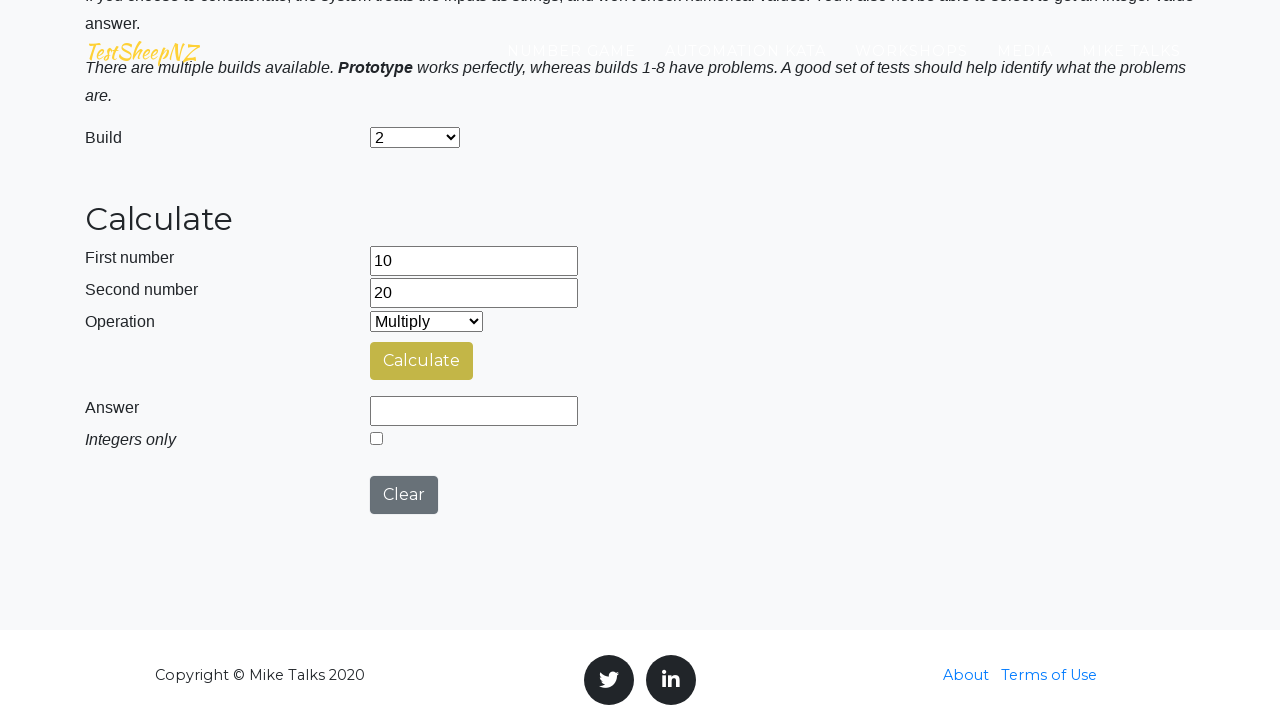

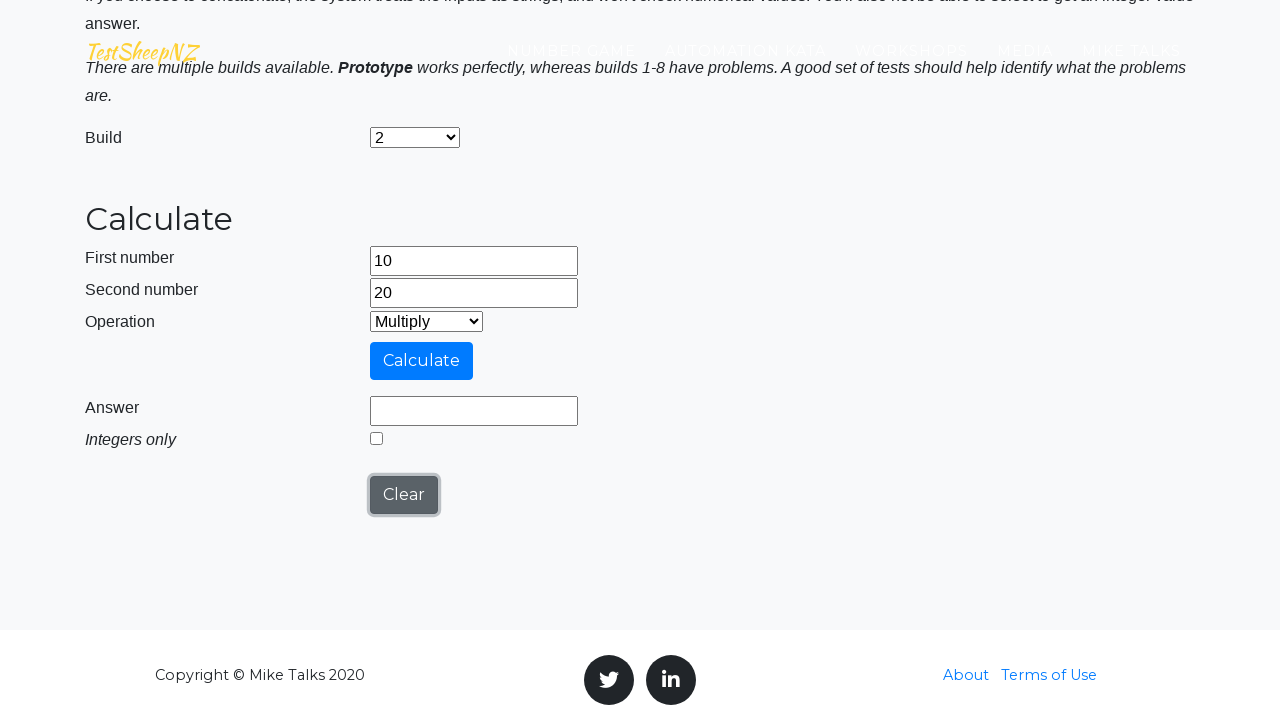